Tests CSS selector usage by locating and filling a name input field using its ID.

Starting URL: https://testautomationpractice.blogspot.com/?m=1

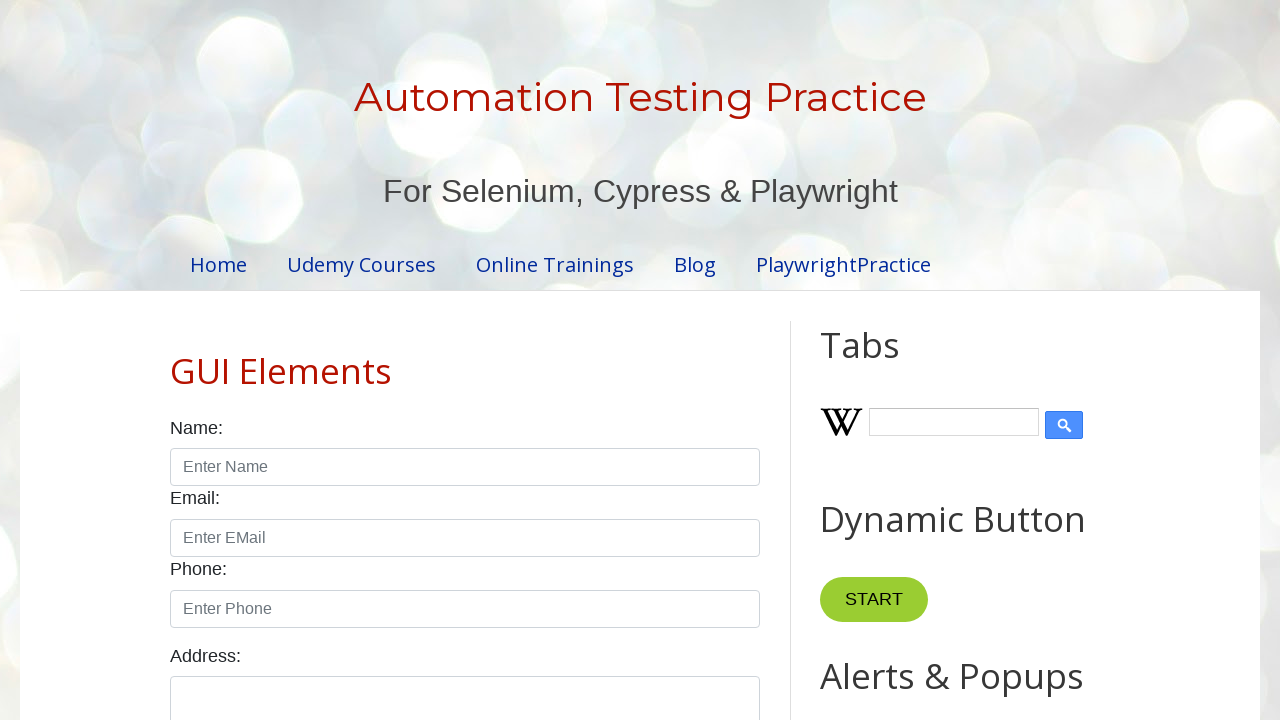

Filled name input field with 'Murugan' using CSS selector #name on #name
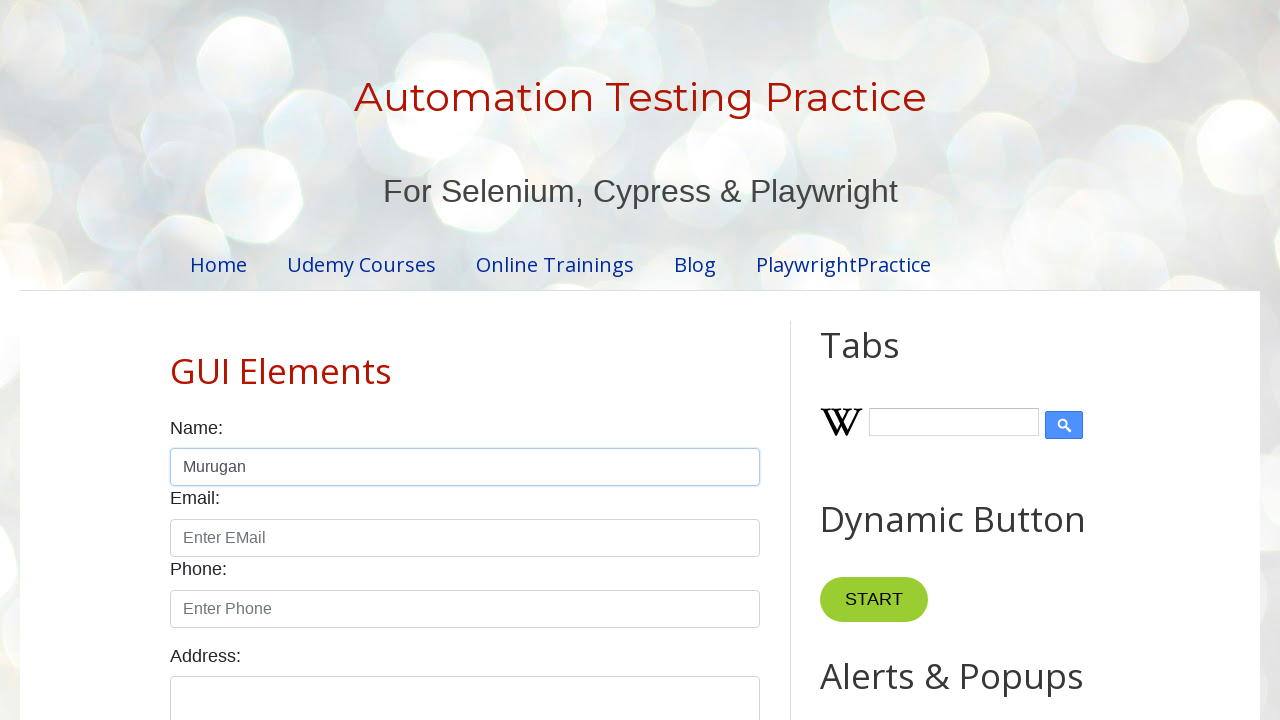

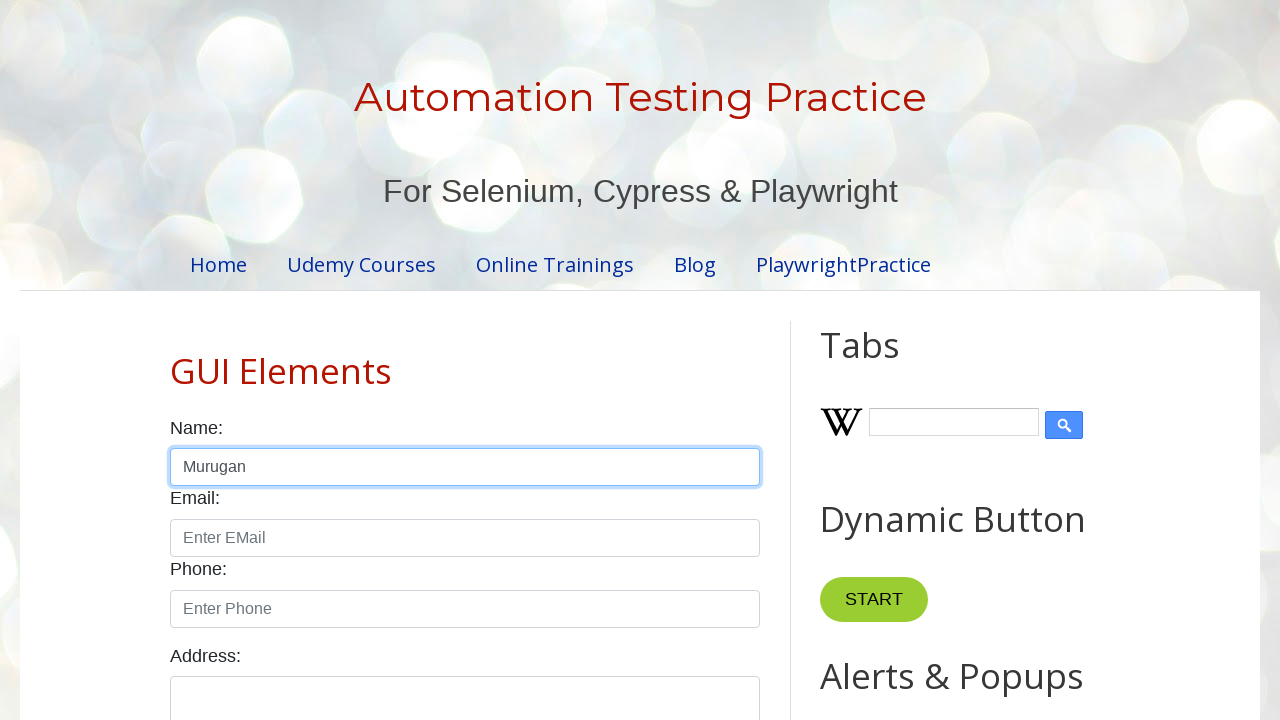